Tests nested iframe functionality by navigating to a frames demo page and clicking on a tab element to switch between iframe views

Starting URL: http://demo.automationtesting.in/Frames.html

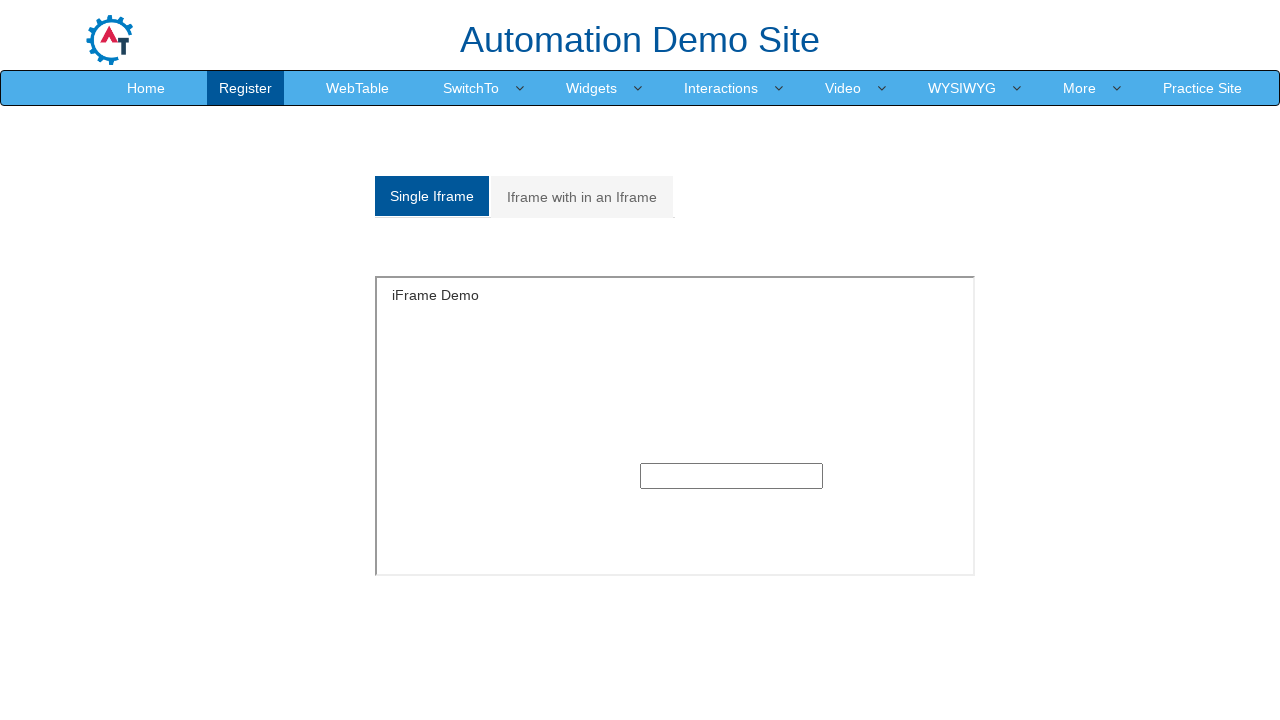

Clicked on the second tab to switch to nested iframe view at (582, 197) on xpath=//html/body/section/div[1]/div/div/div/div[1]/div/ul/li[2]/a
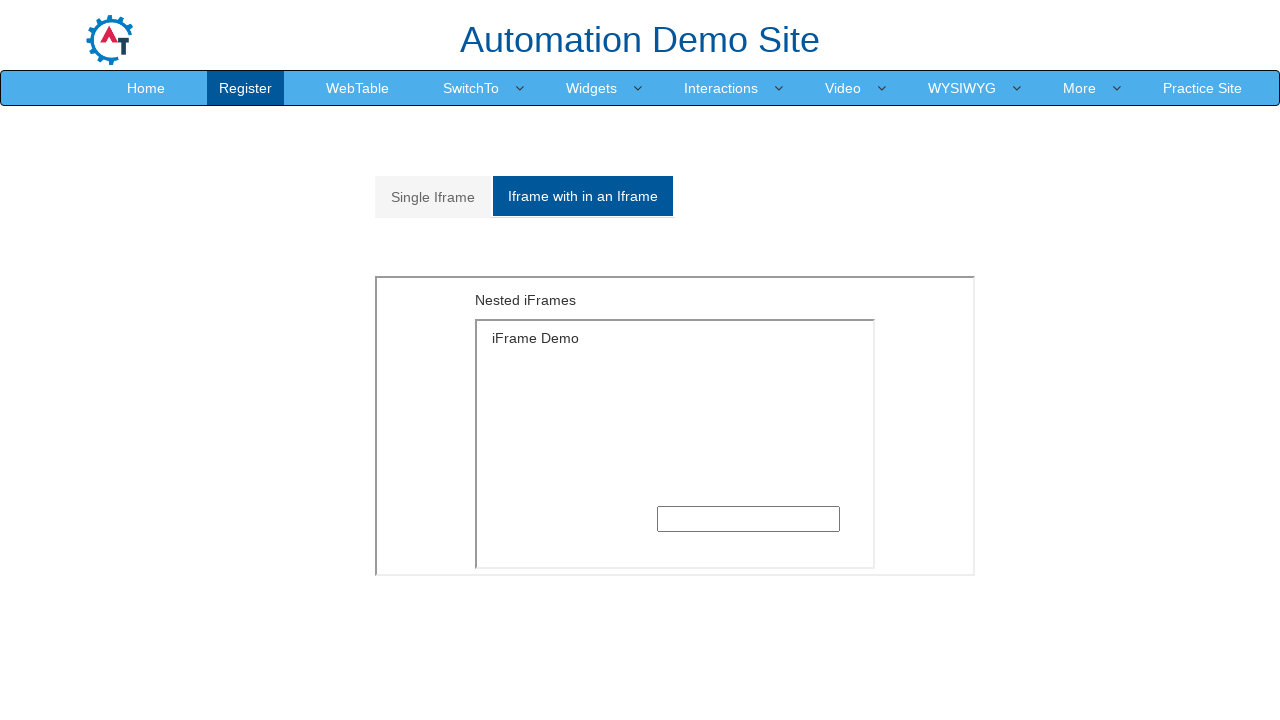

Nested iframe section loaded and became visible
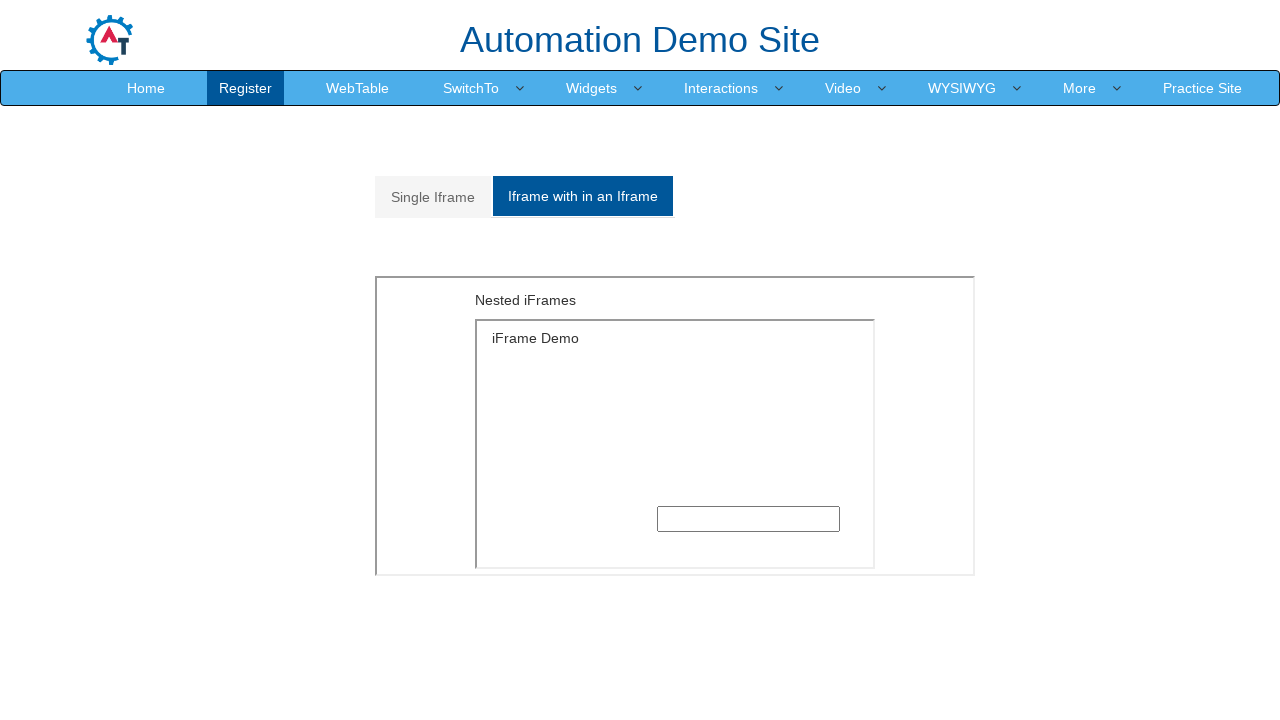

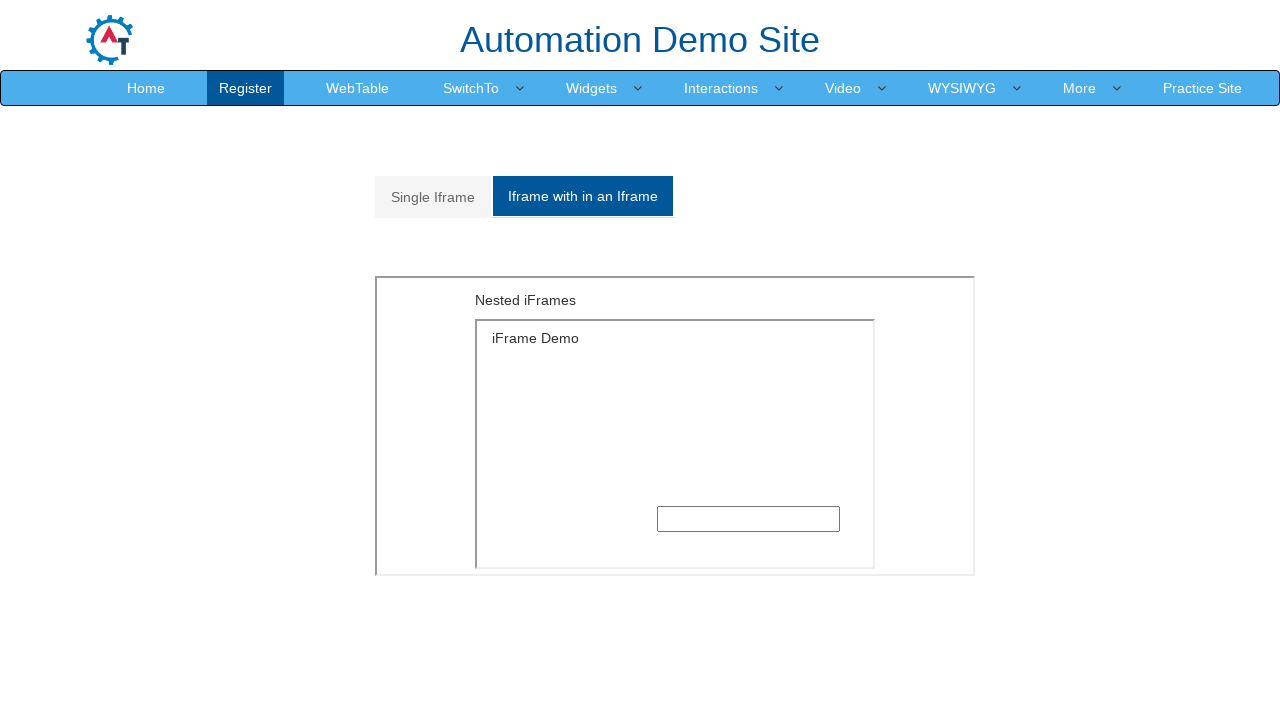